Tests the shop price filter functionality by navigating to the shop page, adjusting the price range filter slider, and clicking the filter button to view filtered products.

Starting URL: http://practice.automationtesting.in/

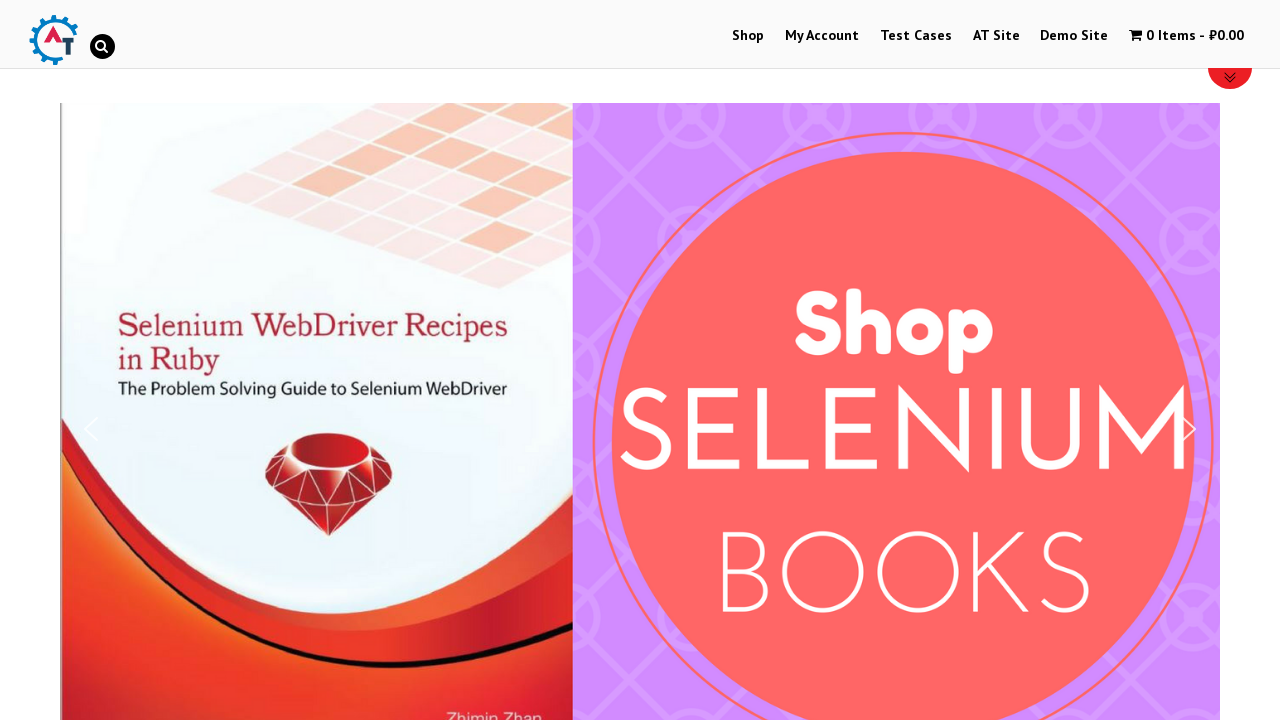

Clicked on Shop menu at (748, 36) on text=Shop
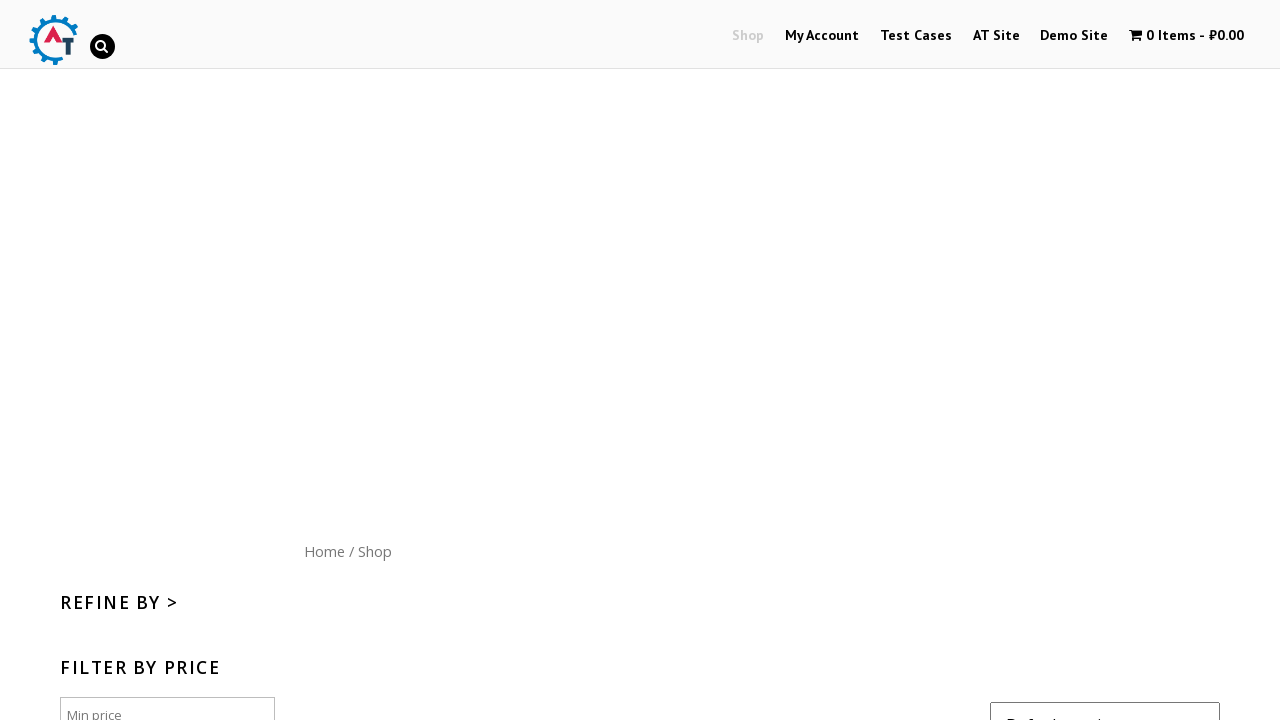

Shop page loaded (networkidle)
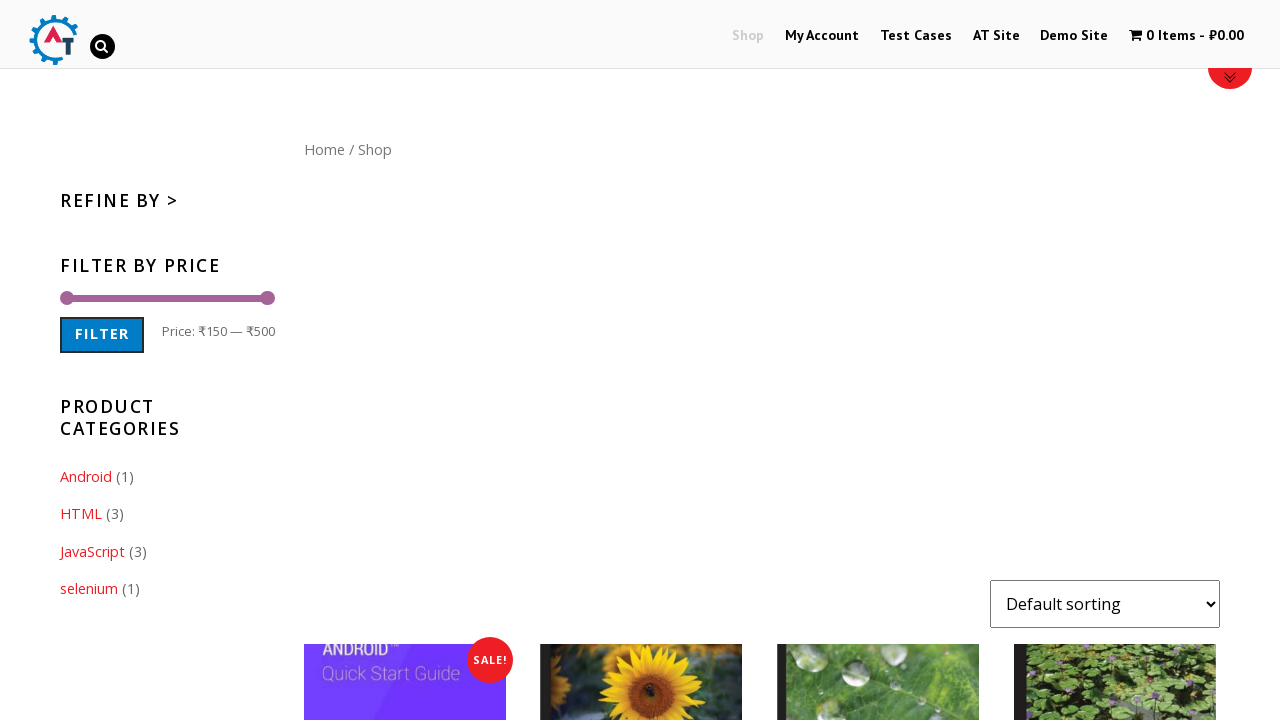

Reloaded shop page
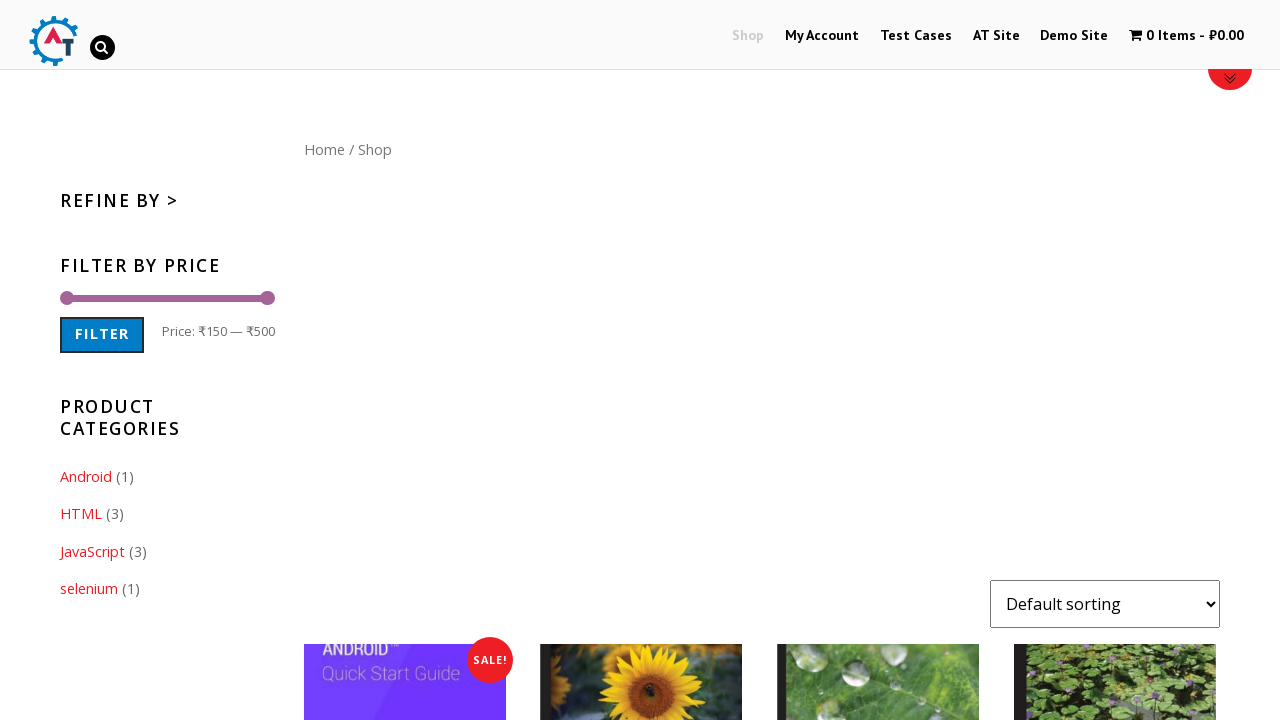

Clicked on Shop menu again at (748, 36) on text=Shop
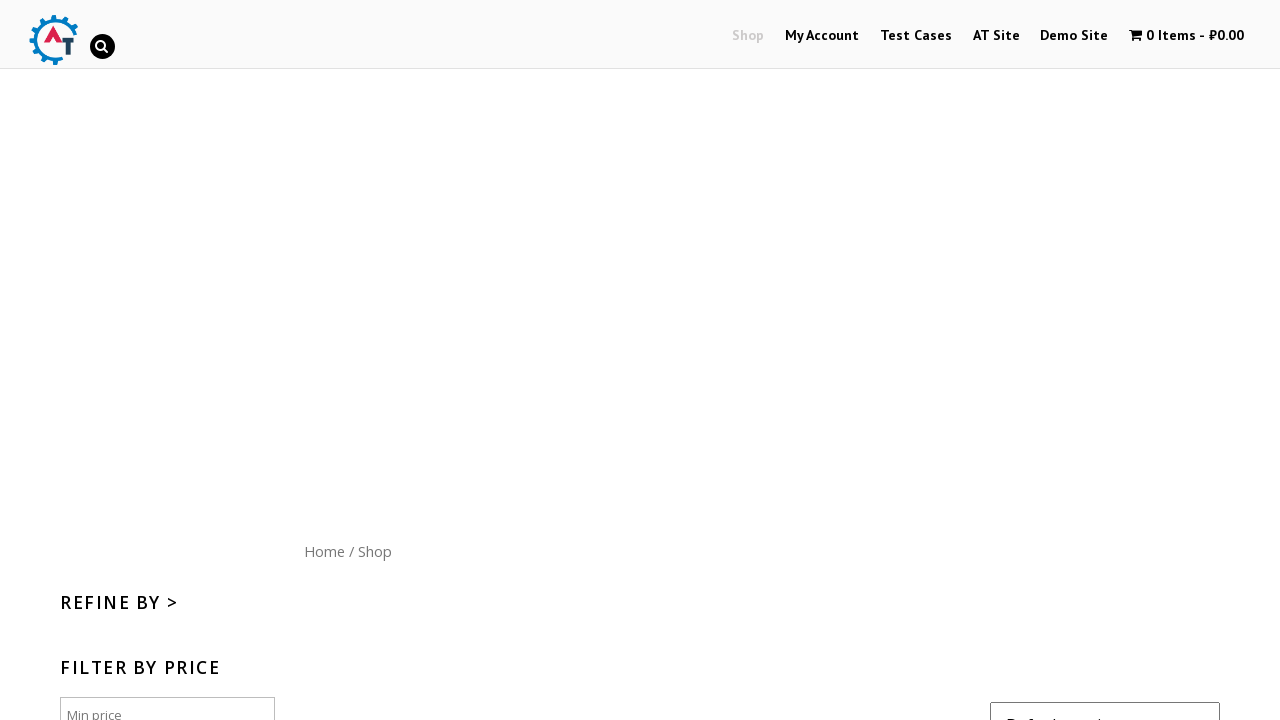

Shop page fully loaded
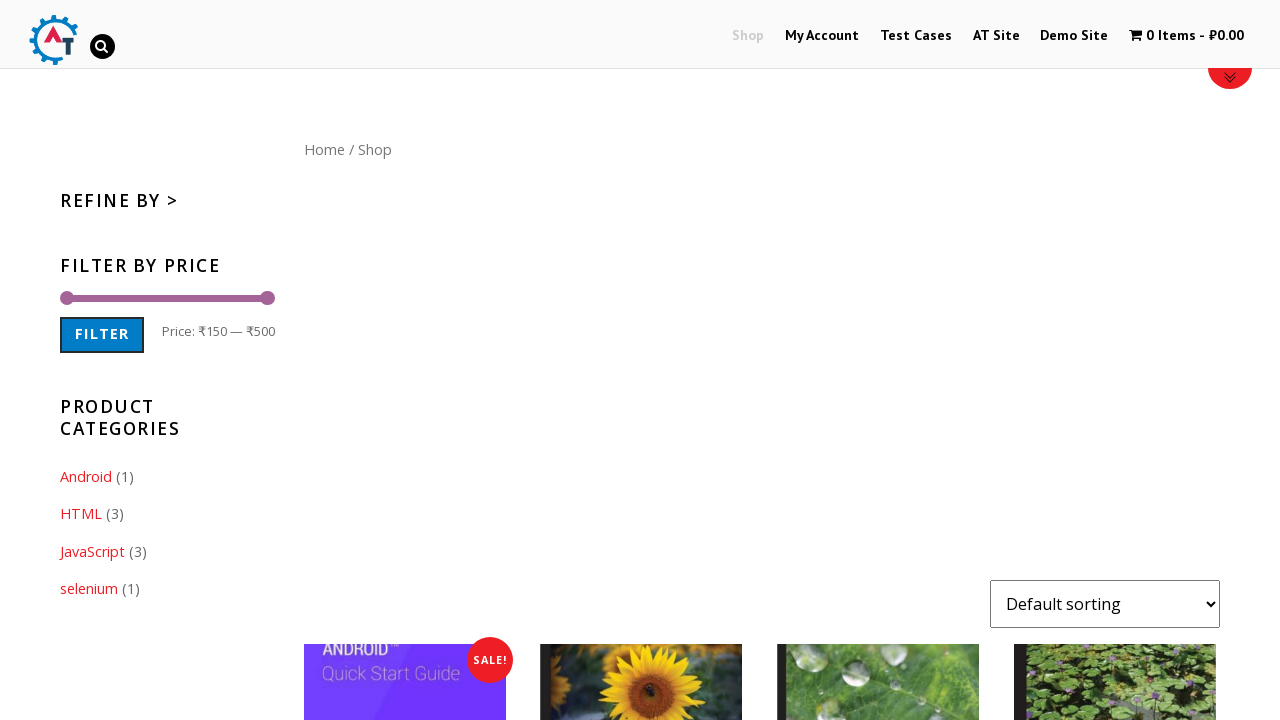

Scrolled up to view price filter
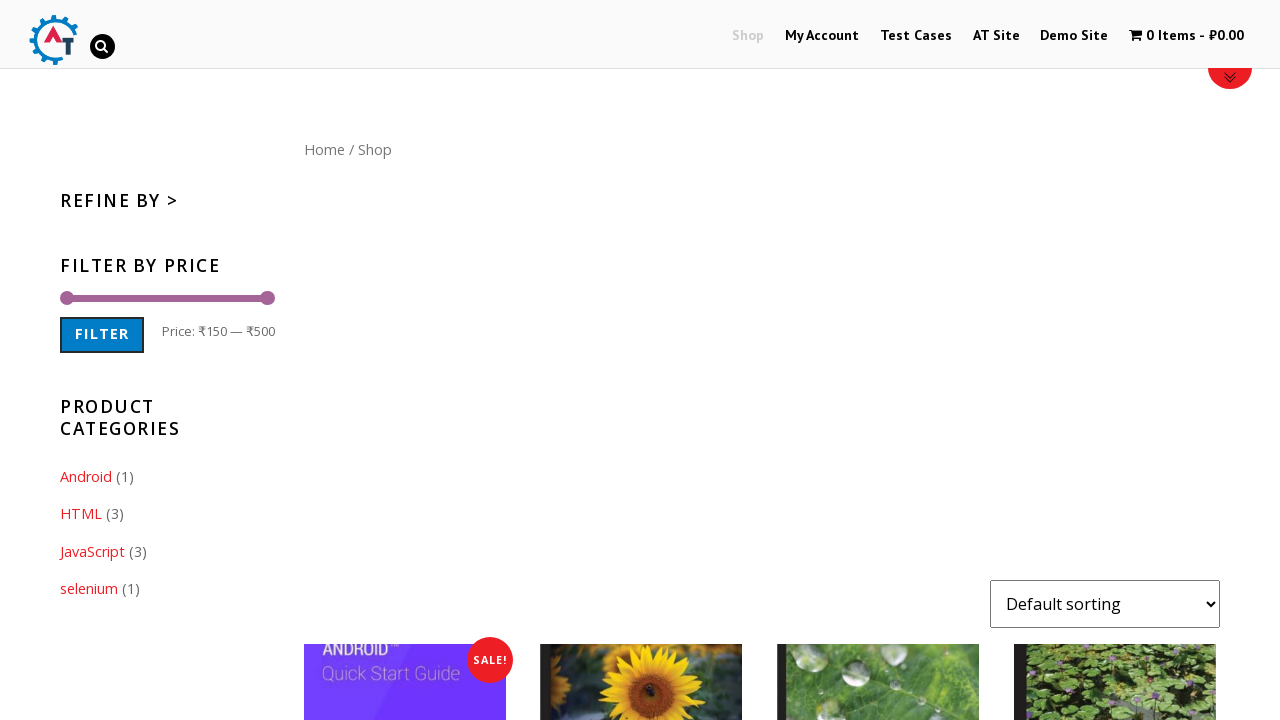

Price filter slider wrapper is visible
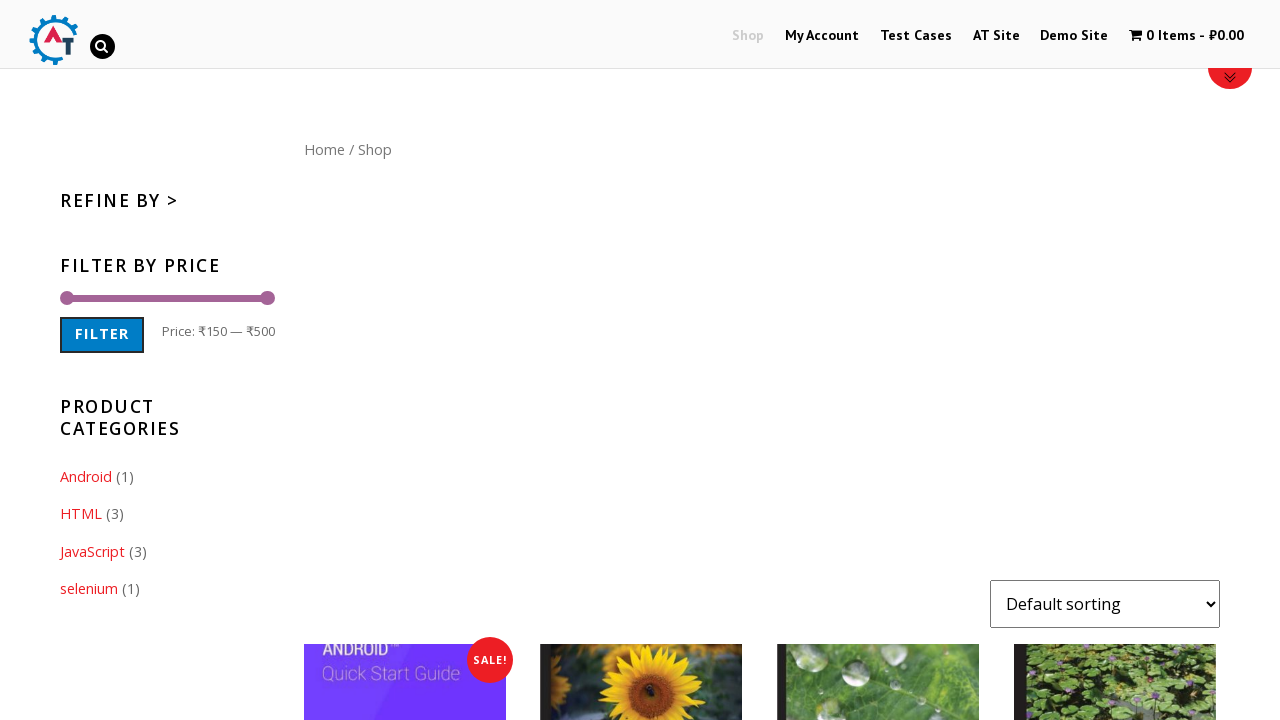

Adjusted price range slider to set maximum price filter at (167, 295)
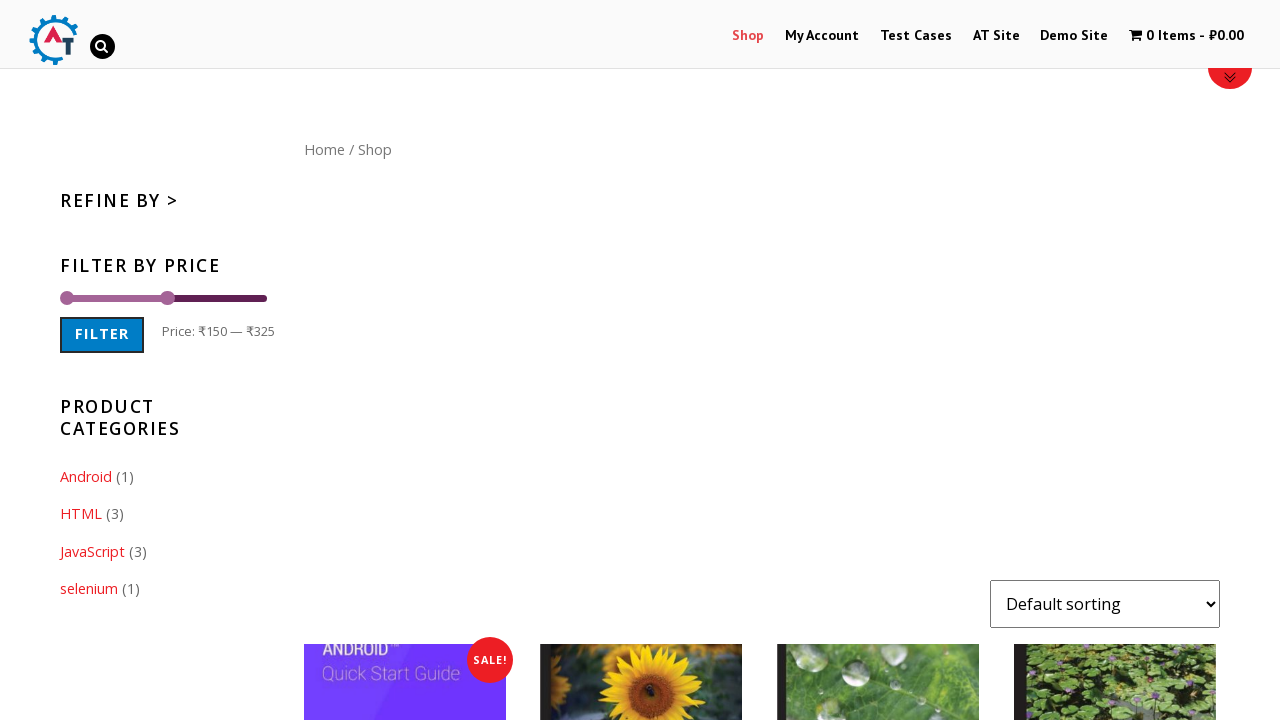

Clicked Filter button to apply price filter at (102, 335) on button:has-text('Filter')
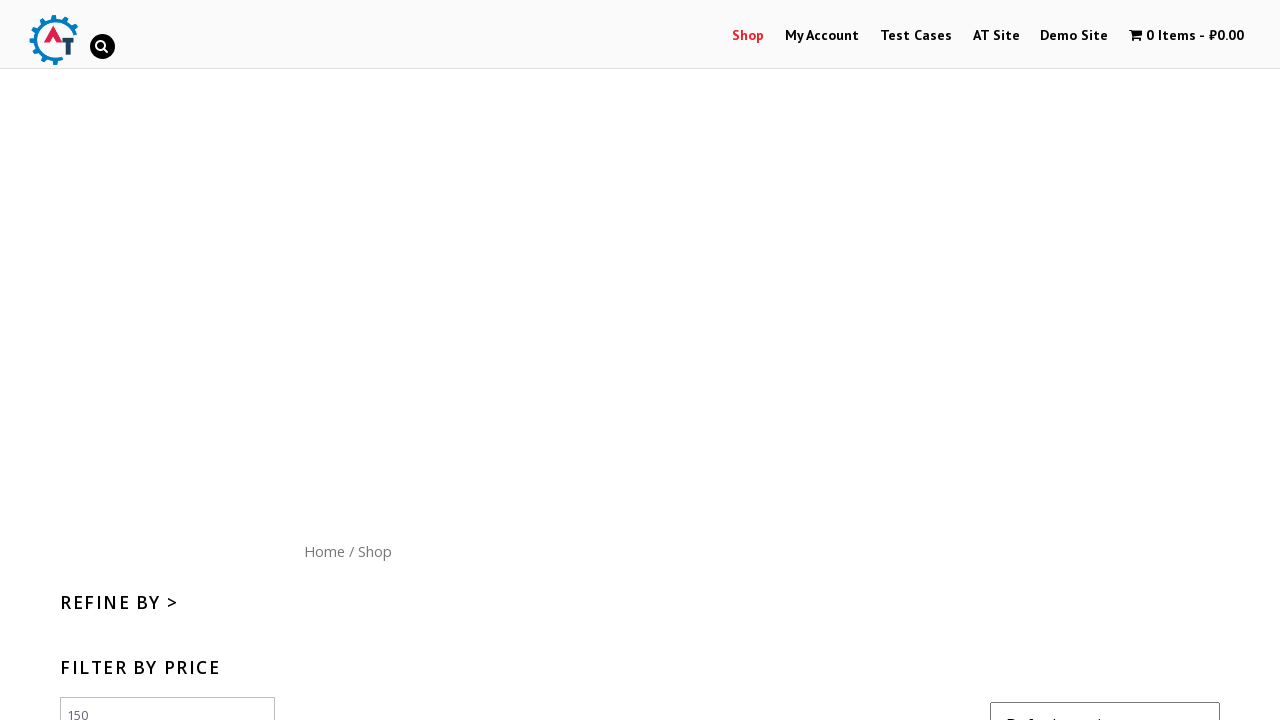

Filtered products loaded and displayed
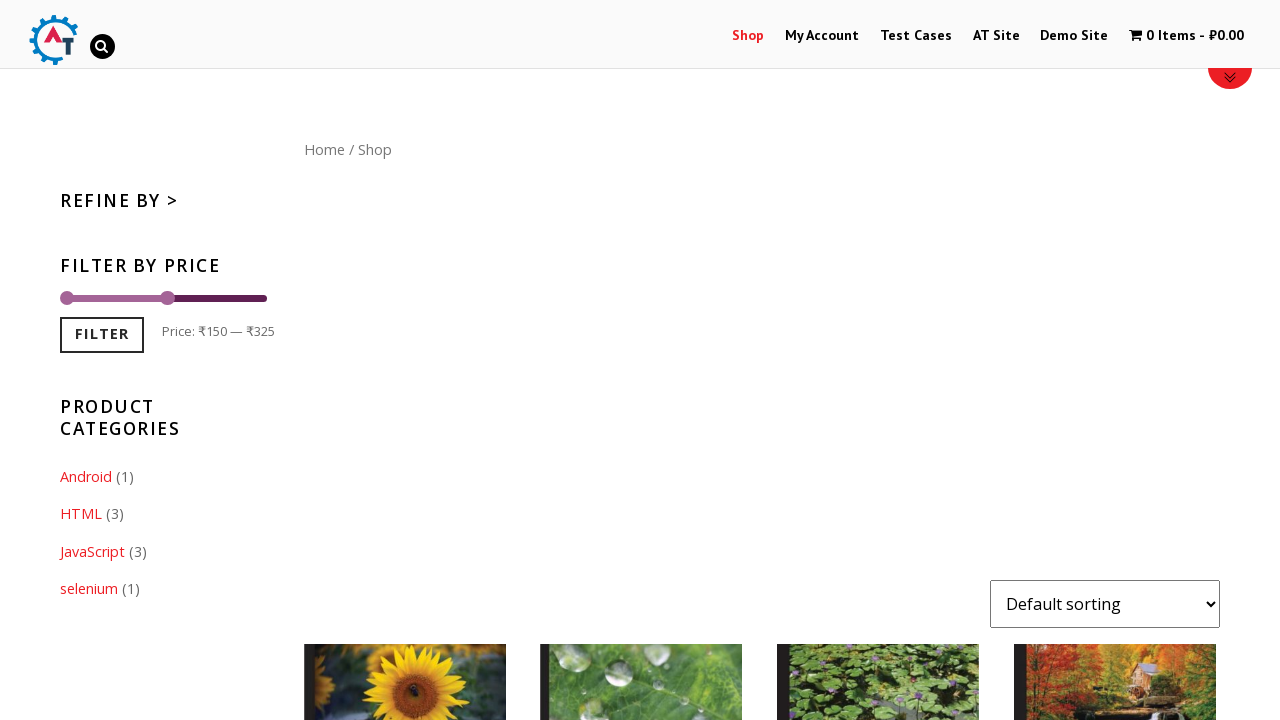

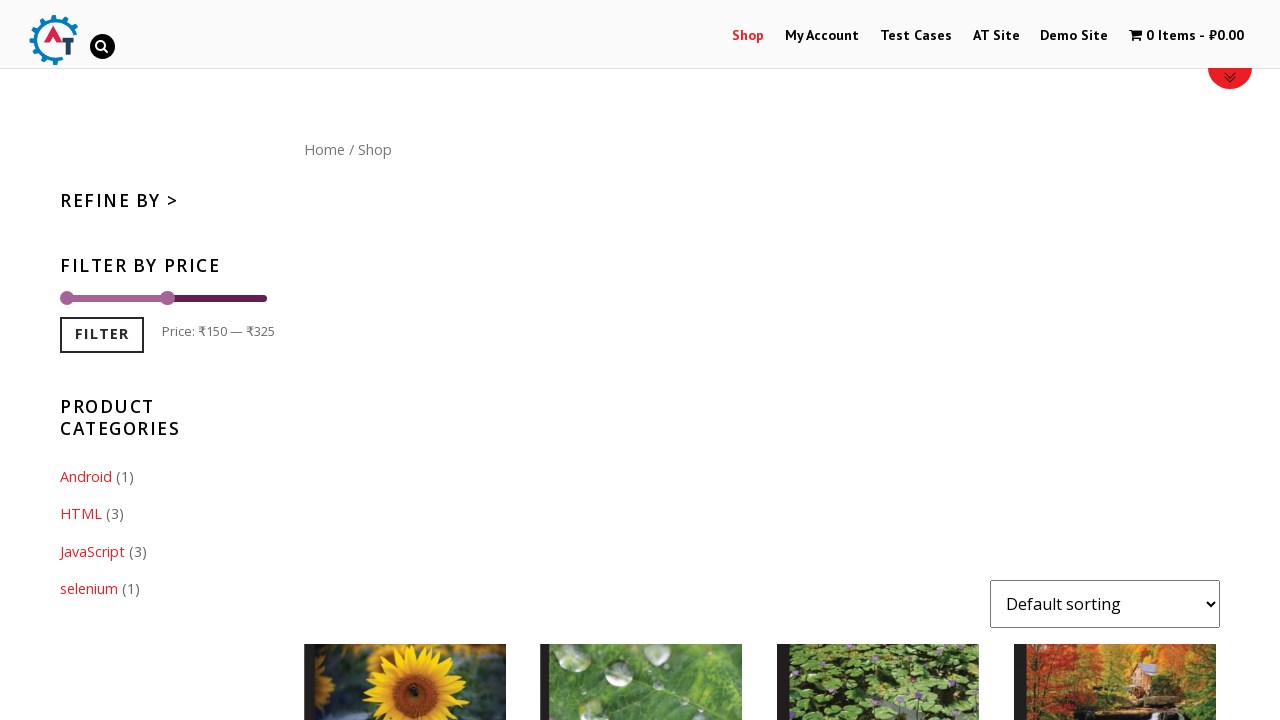